Tests navigation to the login page by hovering over the "My account" dropdown menu and clicking the Login link on an e-commerce playground site.

Starting URL: https://ecommerce-playground.lambdatest.io/

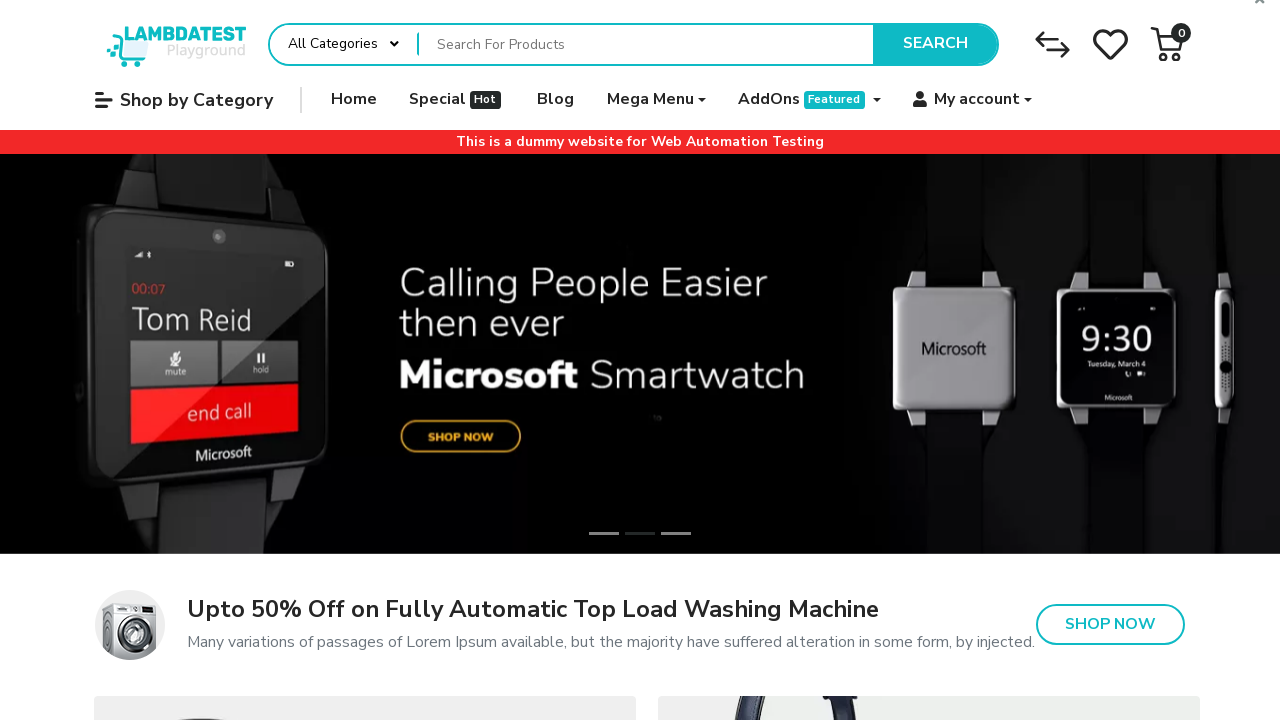

Navigated to e-commerce playground site
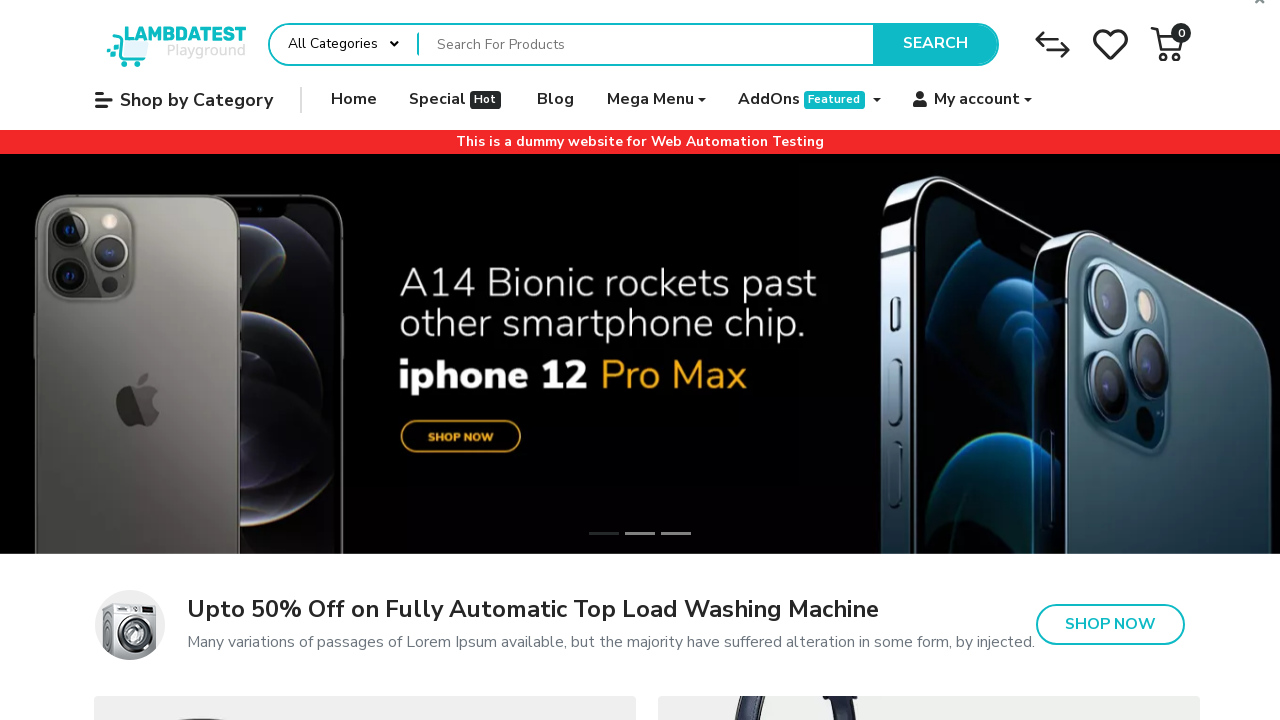

Hovered over 'My account' dropdown menu at (977, 100) on xpath=//a[@data-toggle='dropdown']//span[contains(.,' My account')]
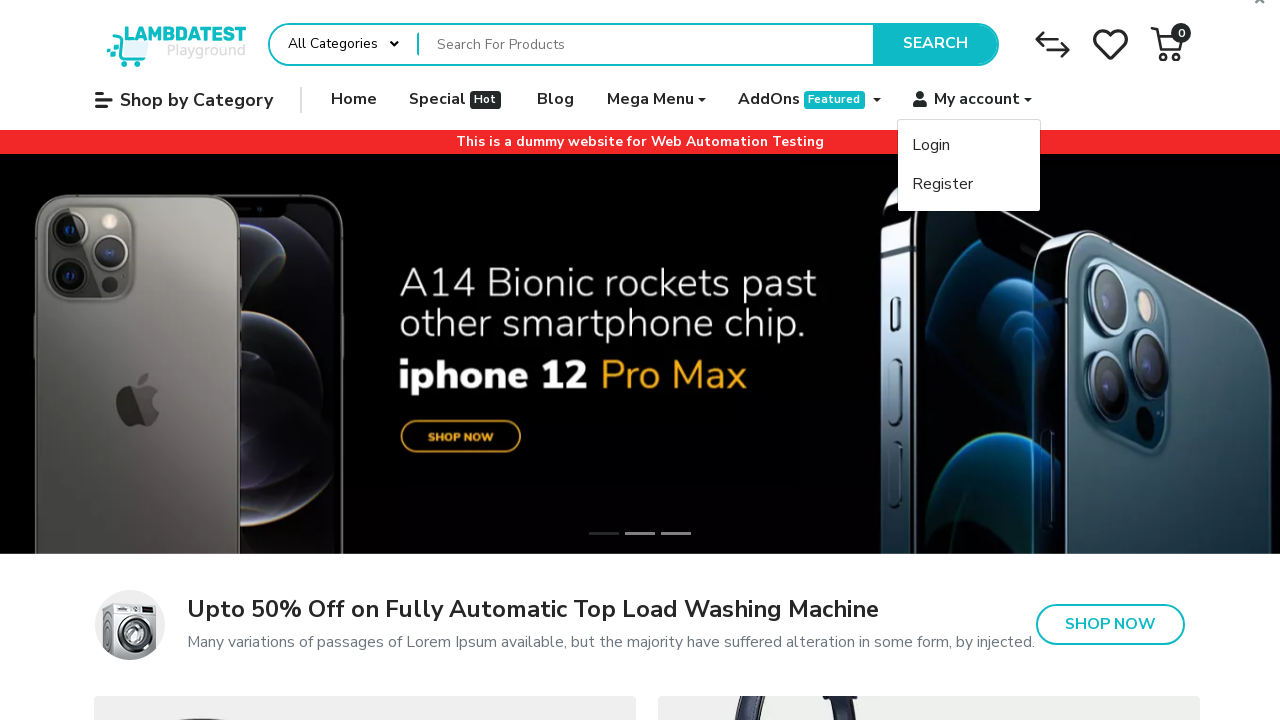

Clicked on Login link in dropdown menu at (931, 146) on text=Login
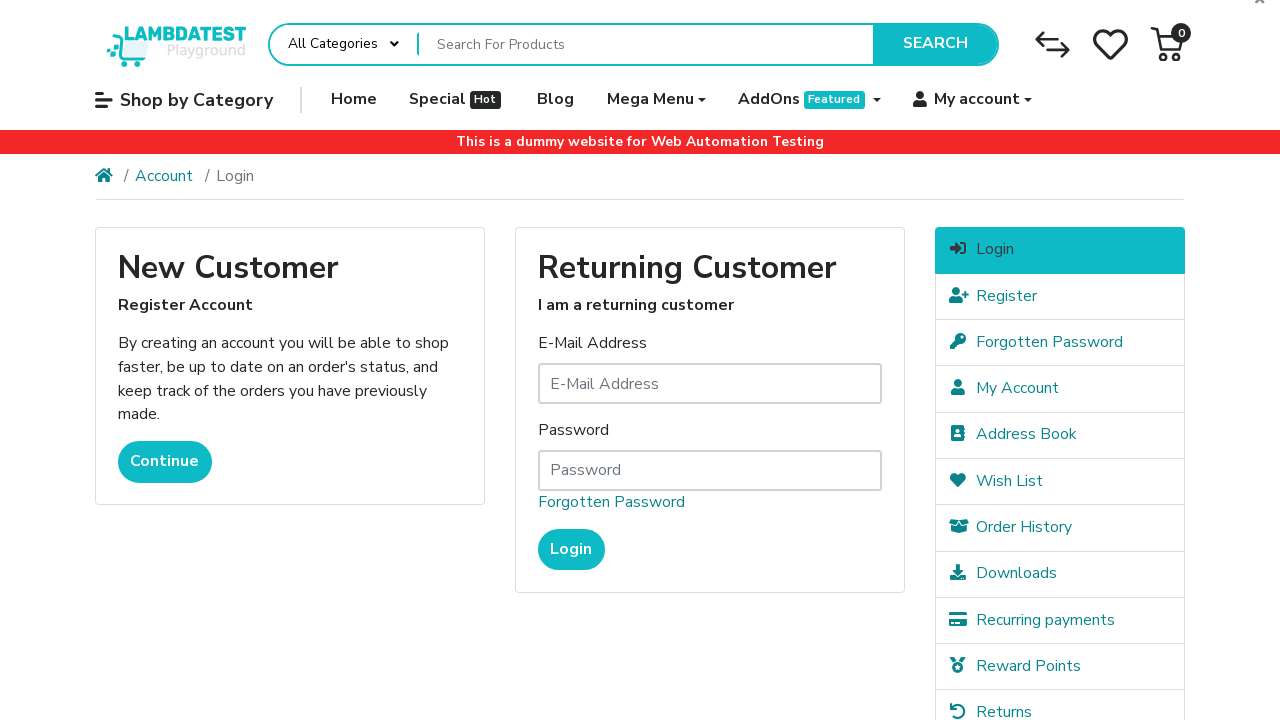

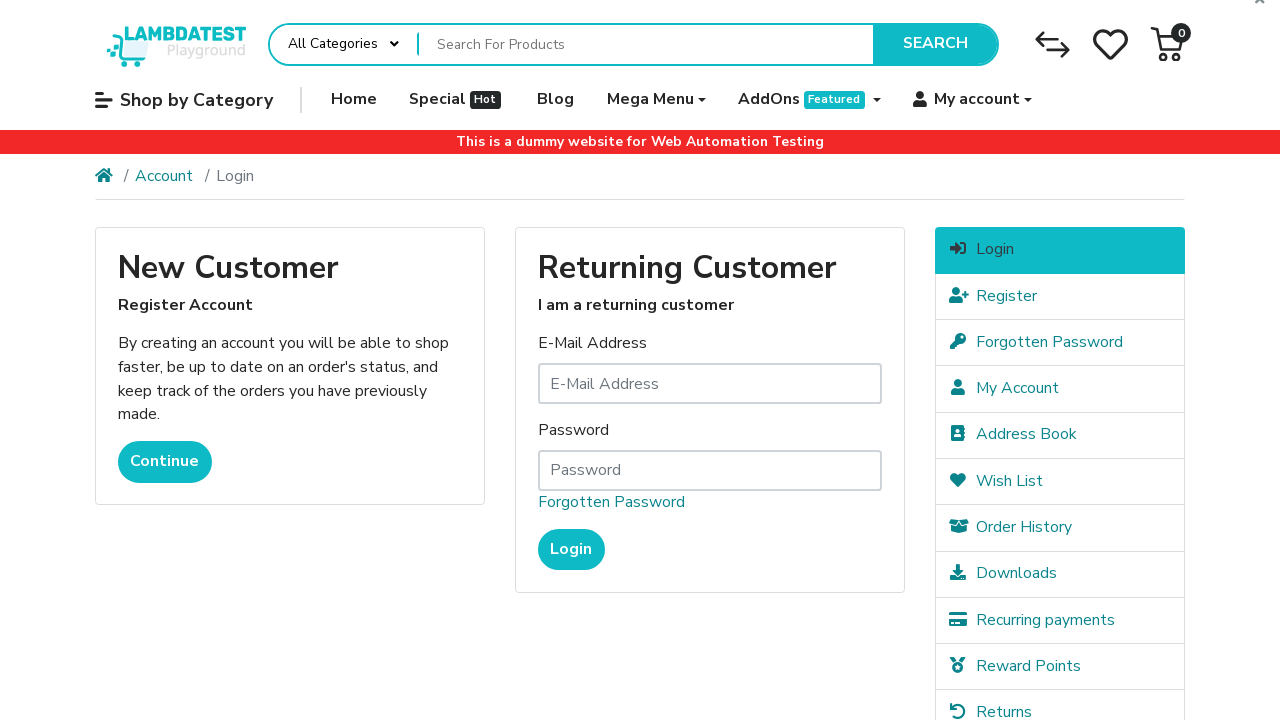